Tests an e-commerce produce search functionality by typing a search term, verifying product counts, adding items to cart, and checking the logo text displays correctly.

Starting URL: https://rahulshettyacademy.com/seleniumPractise/#/

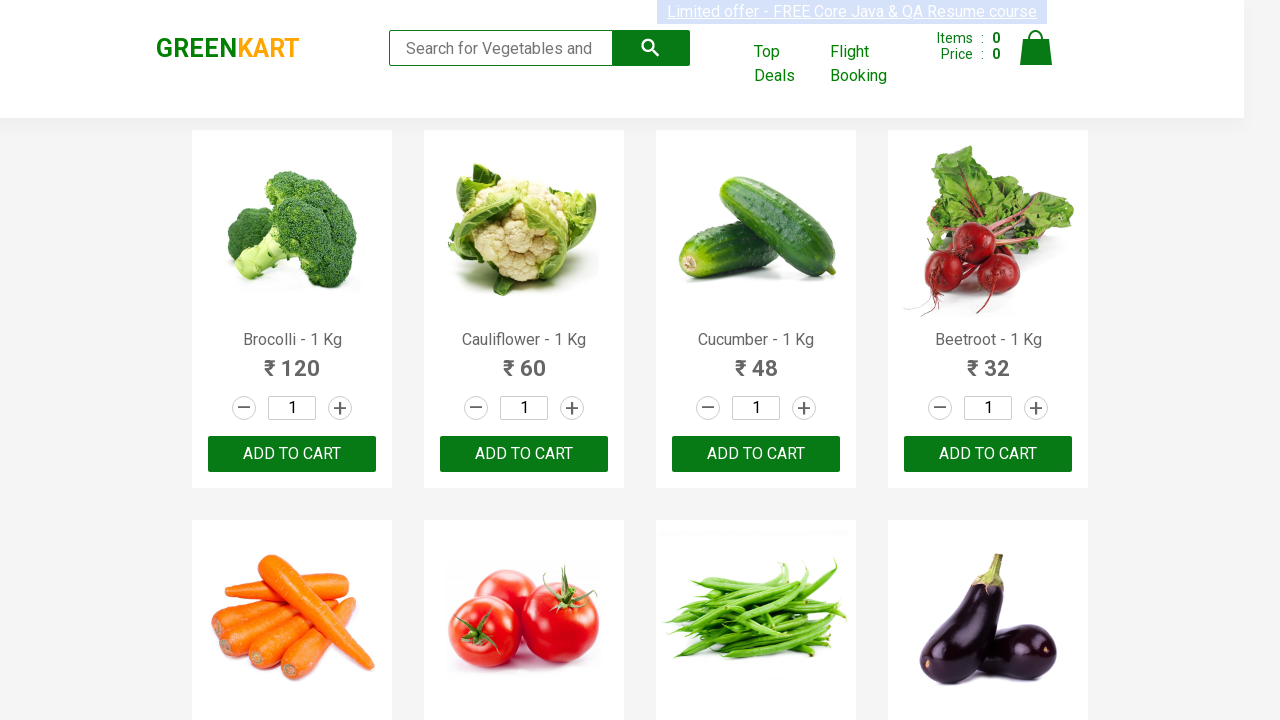

Typed 'ca' in the search box on .search-keyword
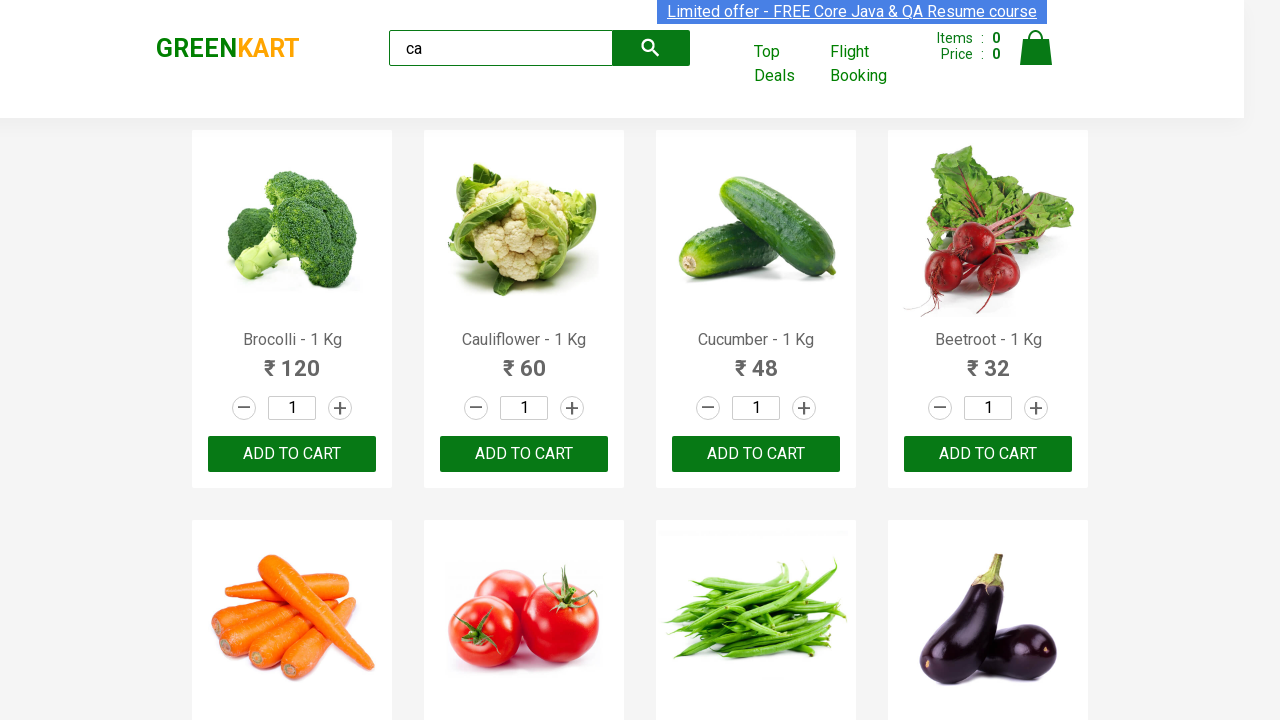

Waited 2 seconds for products to load
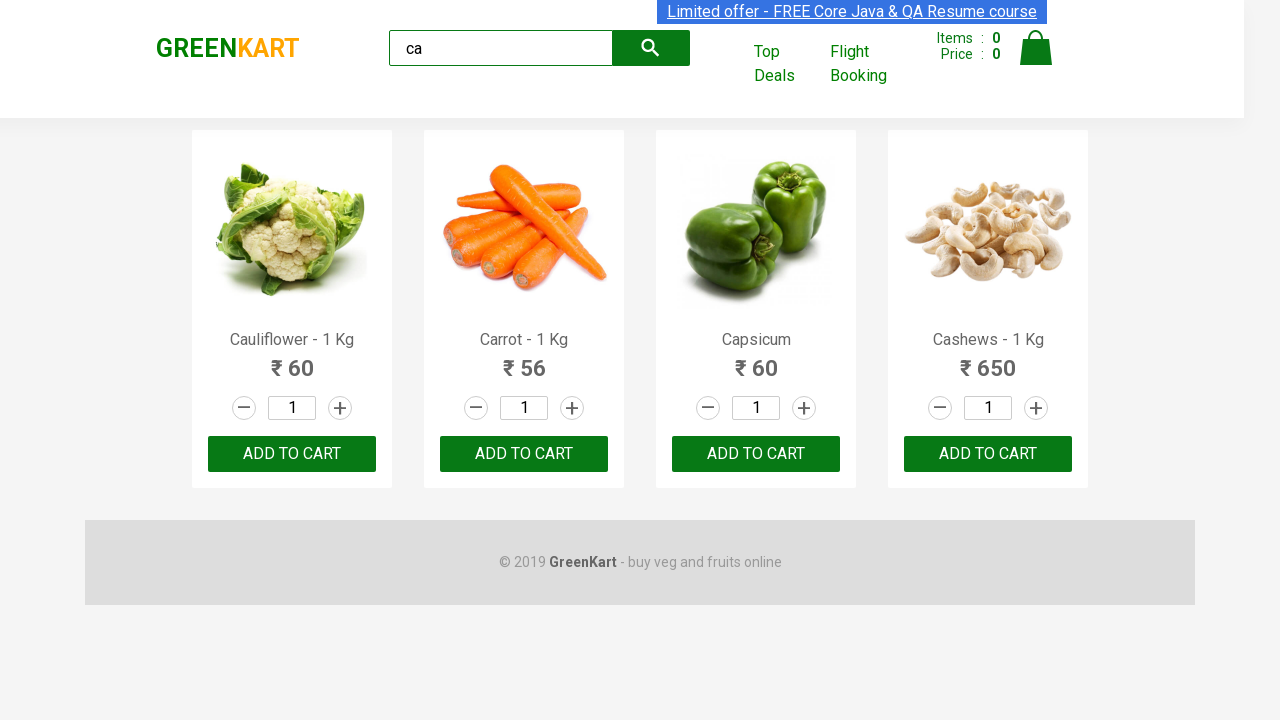

Verified 5 total products exist
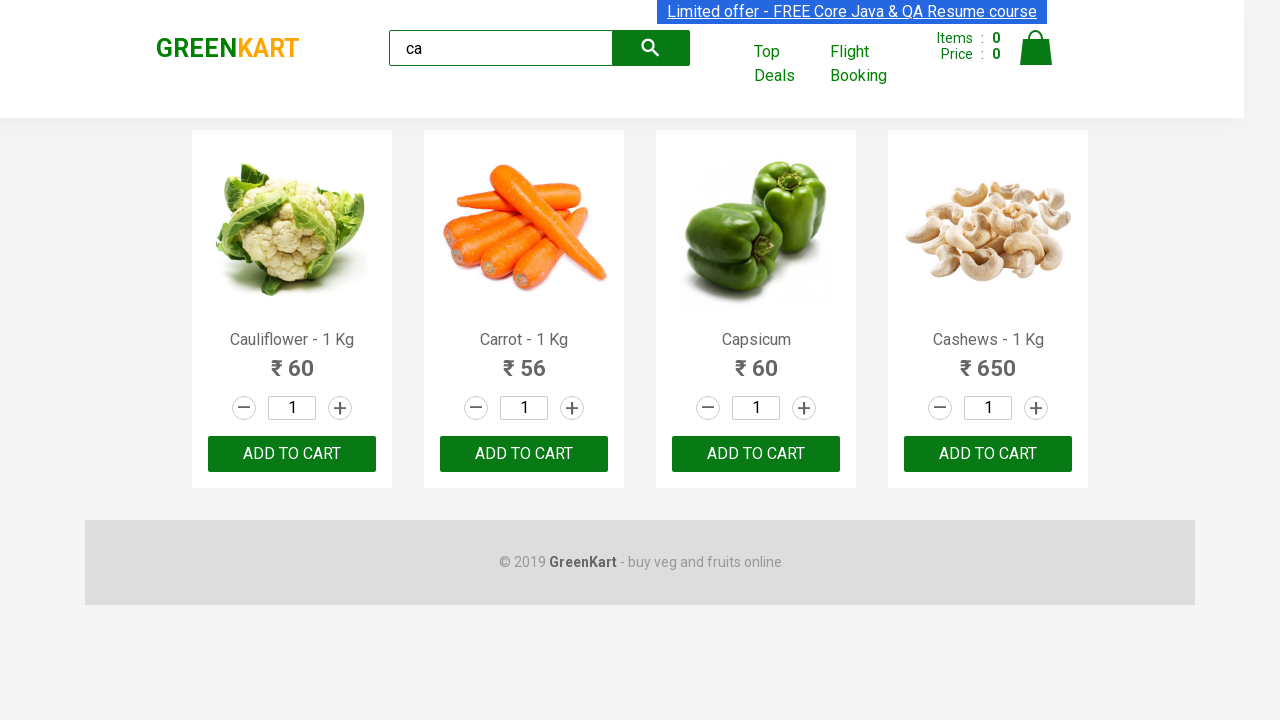

Verified 4 visible products are displayed
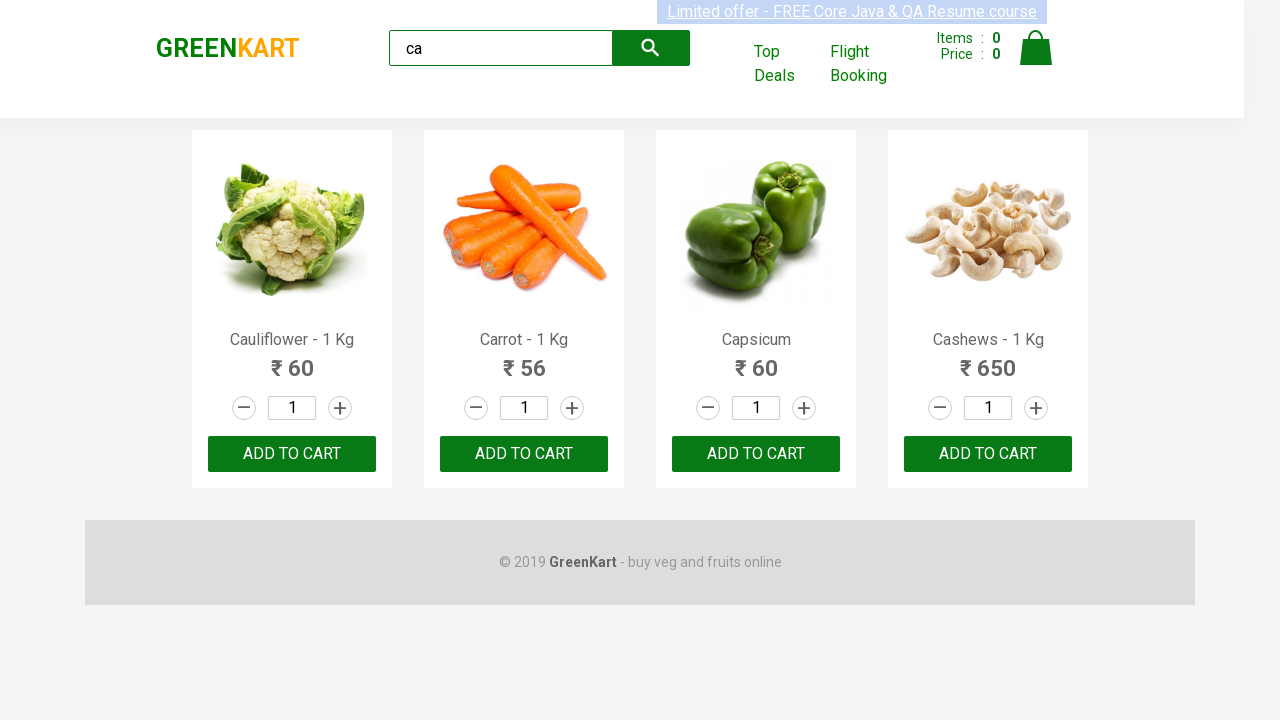

Clicked ADD TO CART button on 3rd product at (756, 454) on :nth-child(3) > .product-action > button
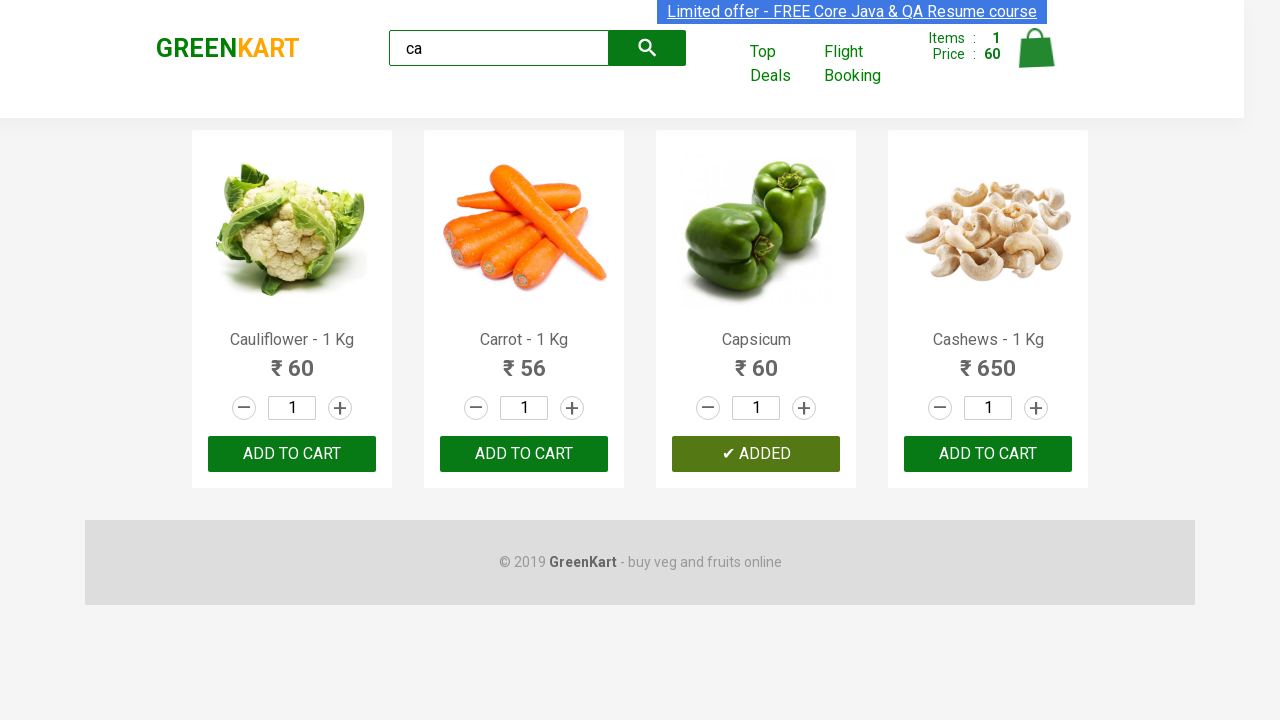

Clicked ADD TO CART button on 3rd product in products container at (756, 454) on .products .product >> nth=2 >> button >> internal:has-text="ADD TO CART"i
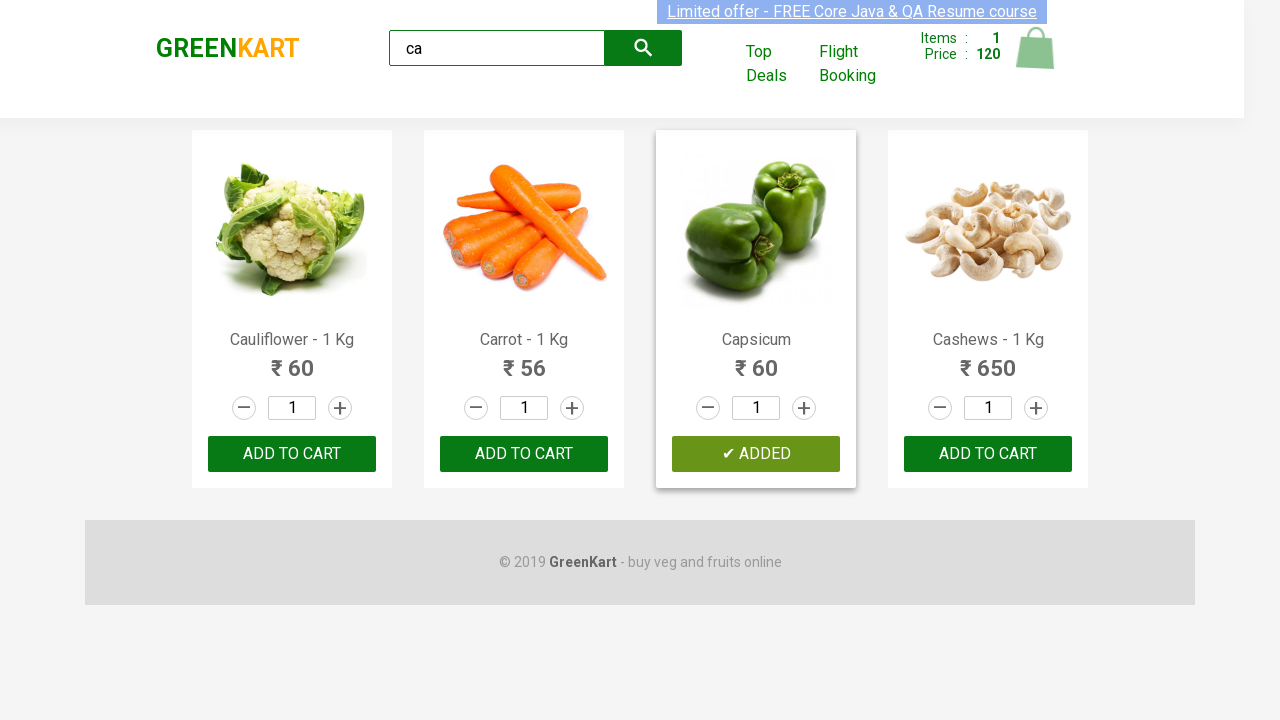

Found and clicked ADD TO CART for Cashews product (item 4/4) at (988, 454) on .products .product >> nth=3 >> button
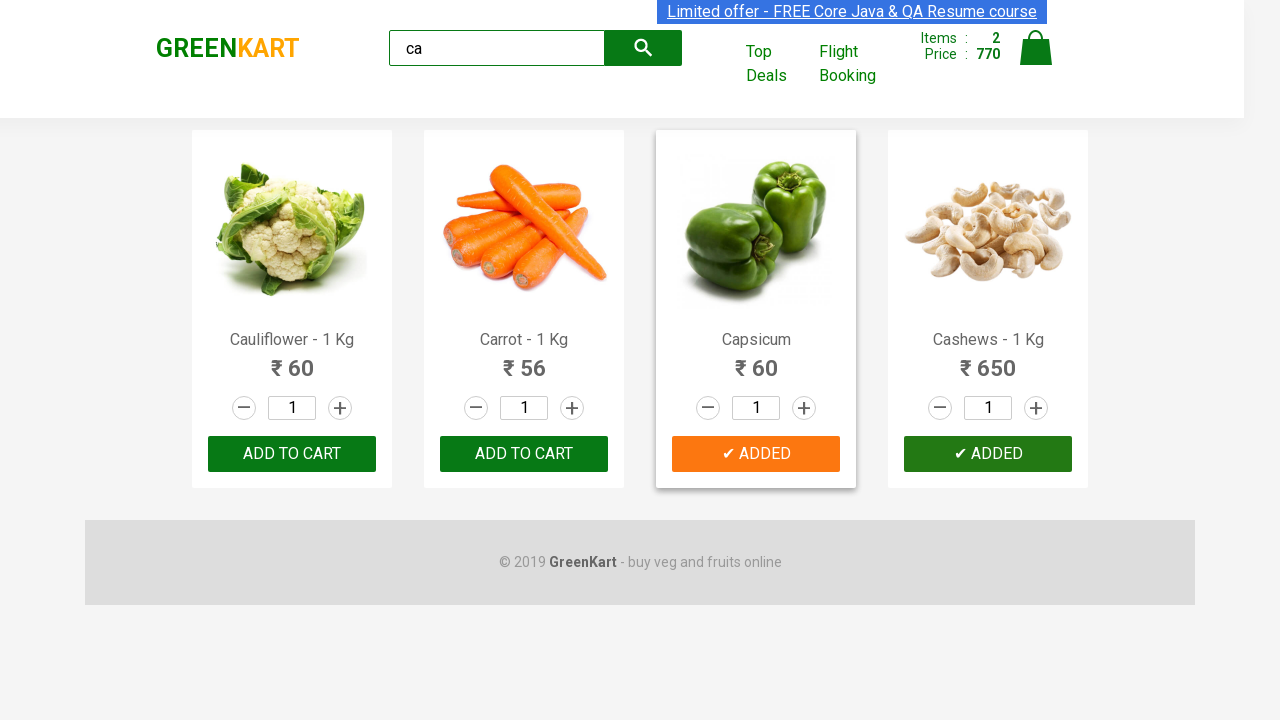

Verified logo text displays 'GREENKART'
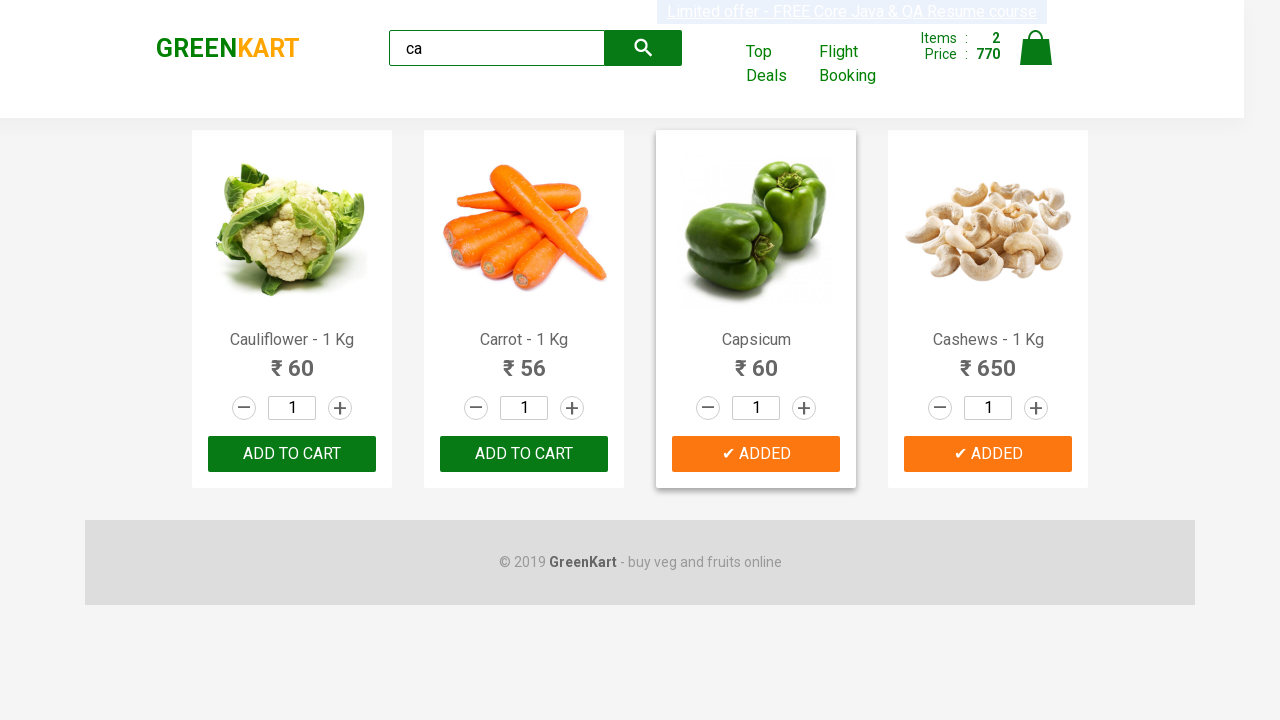

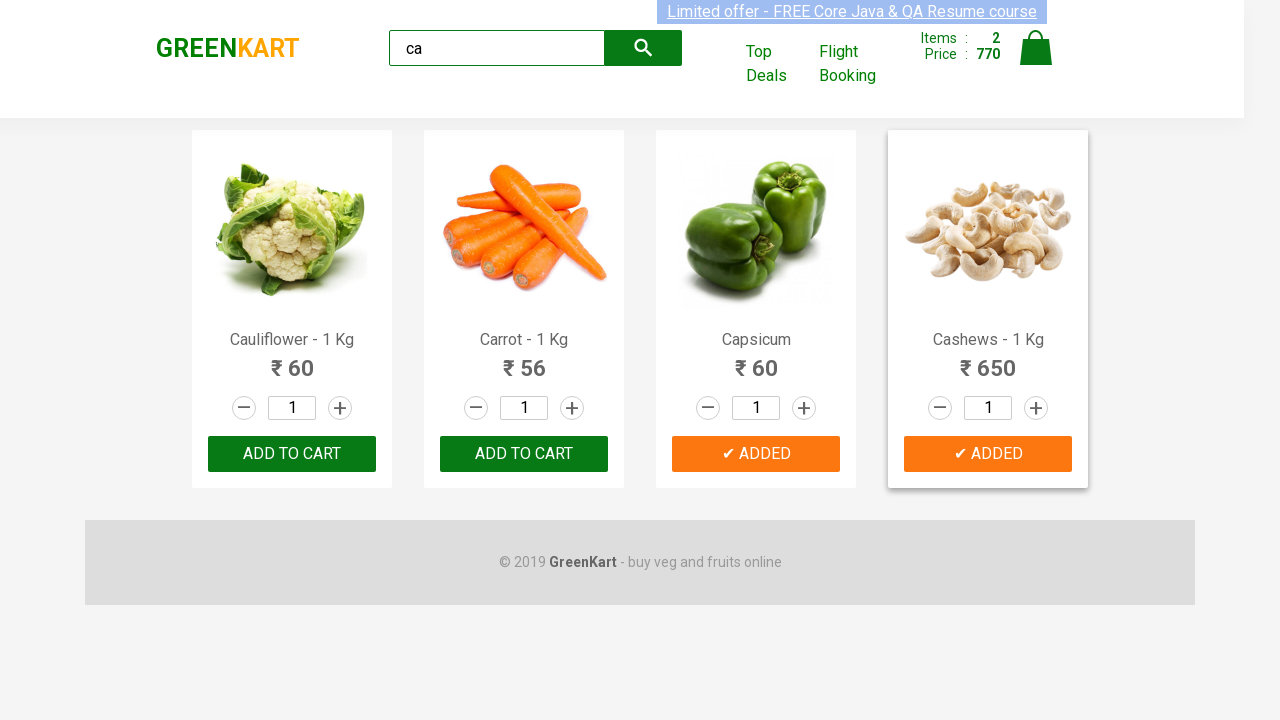